Tests alert and confirm dialog handling by filling a name field and triggering confirm dialog

Starting URL: https://codenboxautomationlab.com/practice/

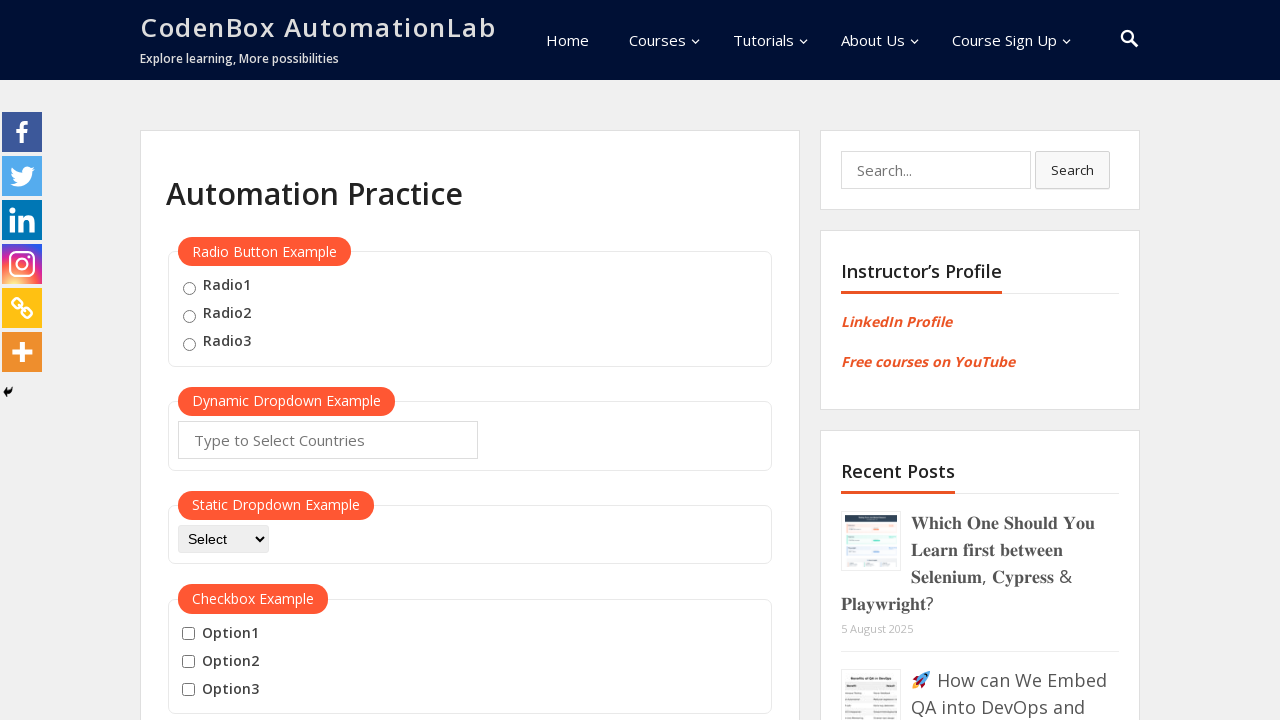

Filled name field with 'abedalraheem' on #name
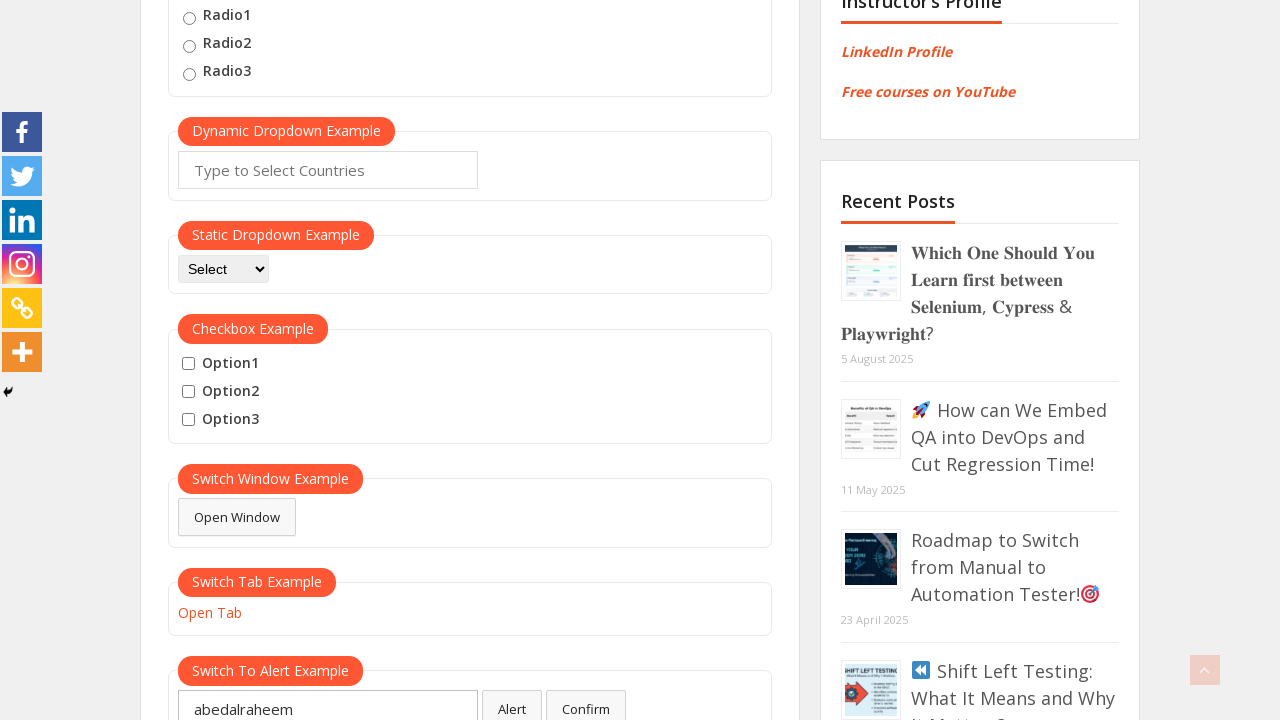

Waited 1 second after filling name field
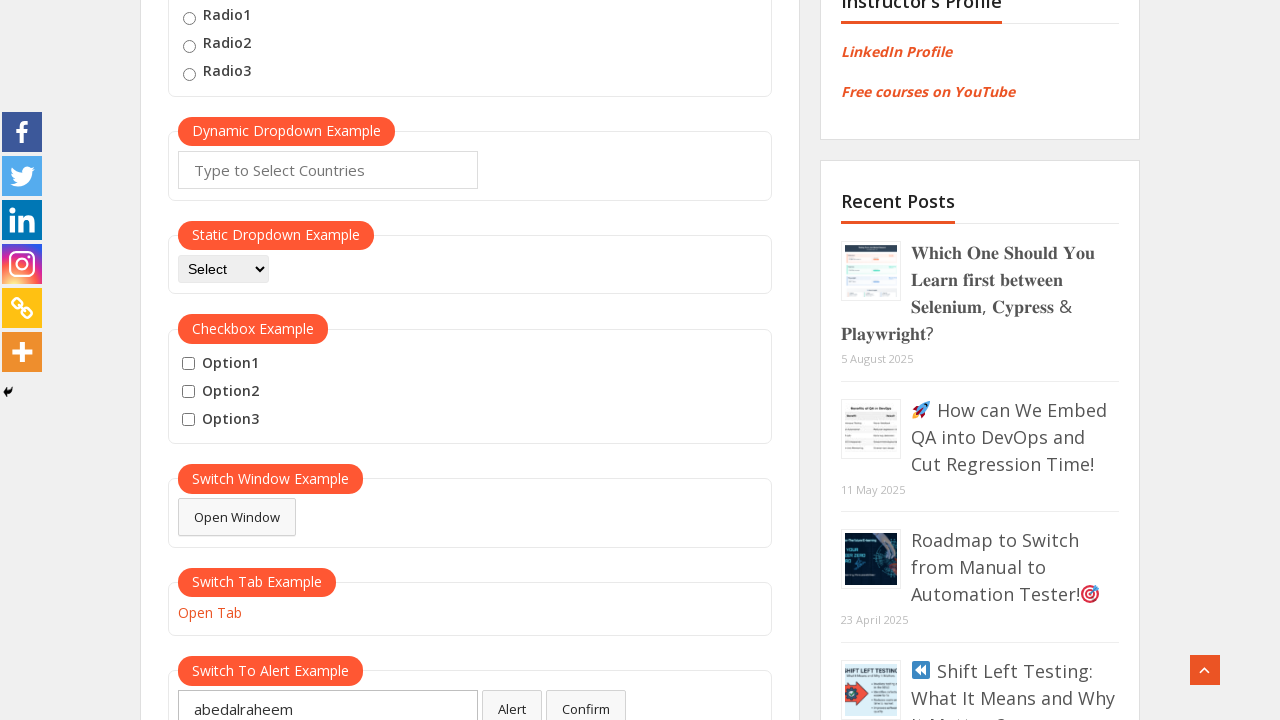

Clicked confirm button to trigger dialog at (586, 701) on #confirmbtn
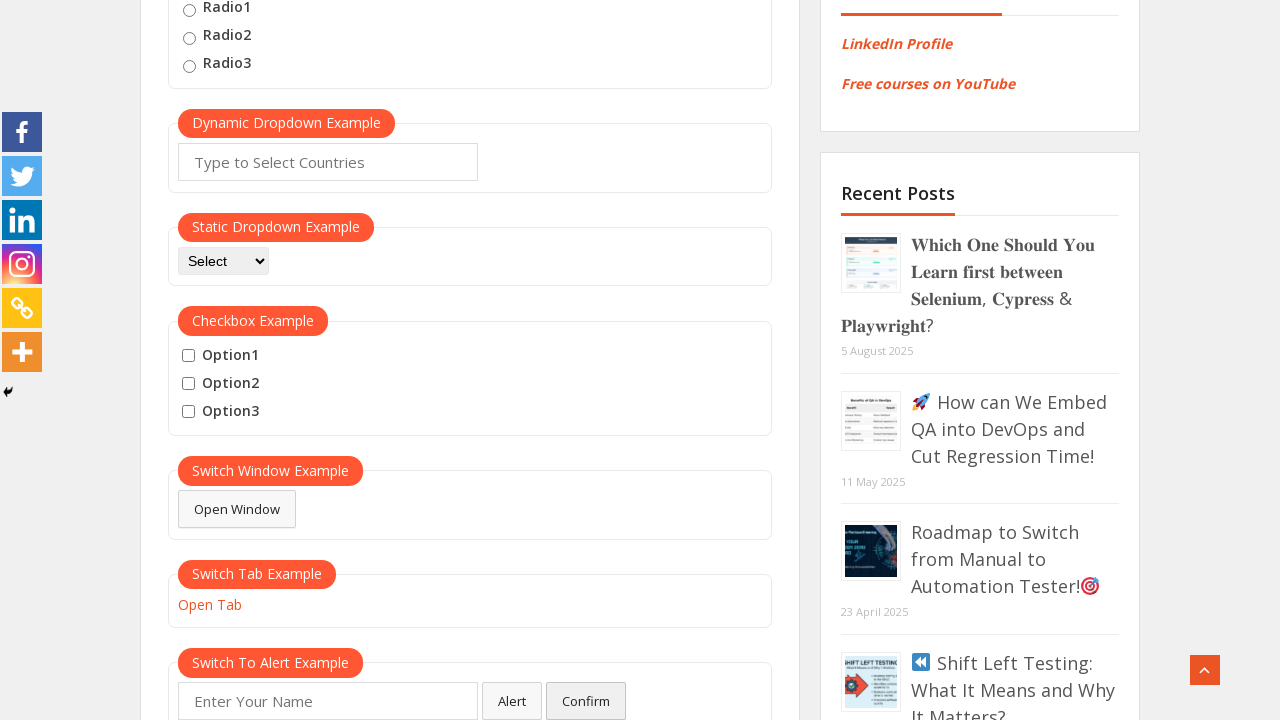

Waited 1 second after clicking confirm button
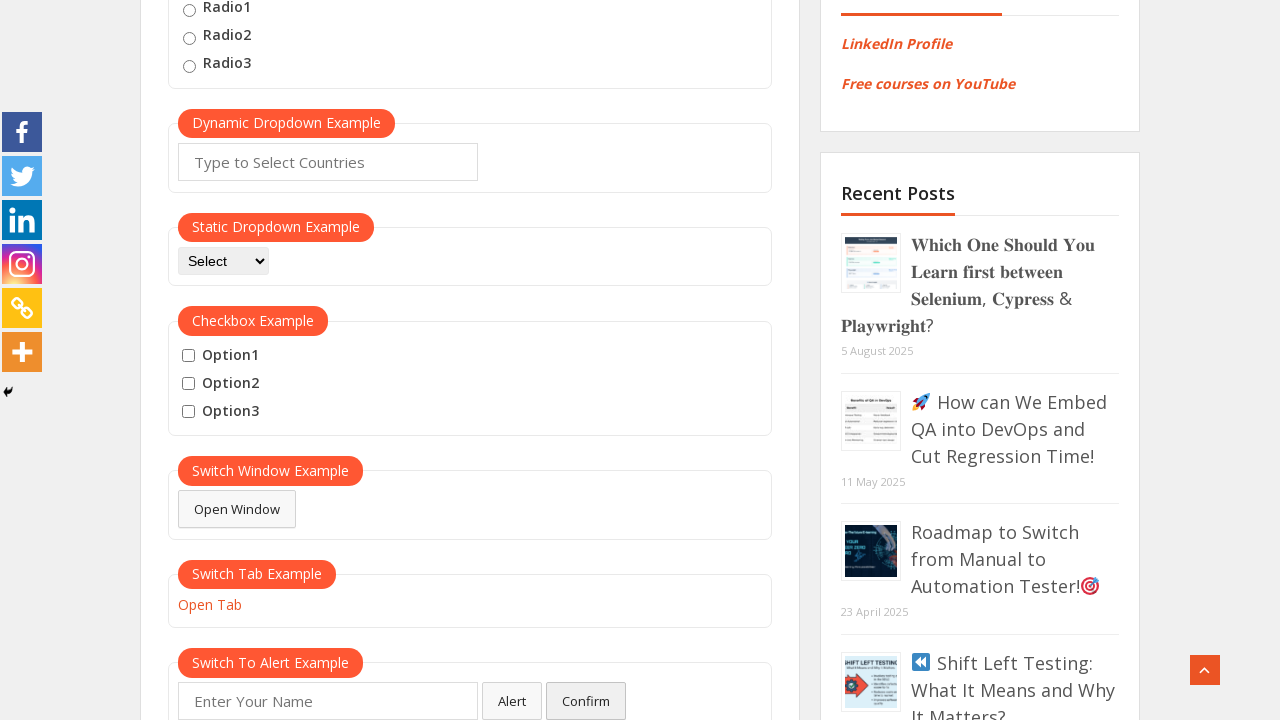

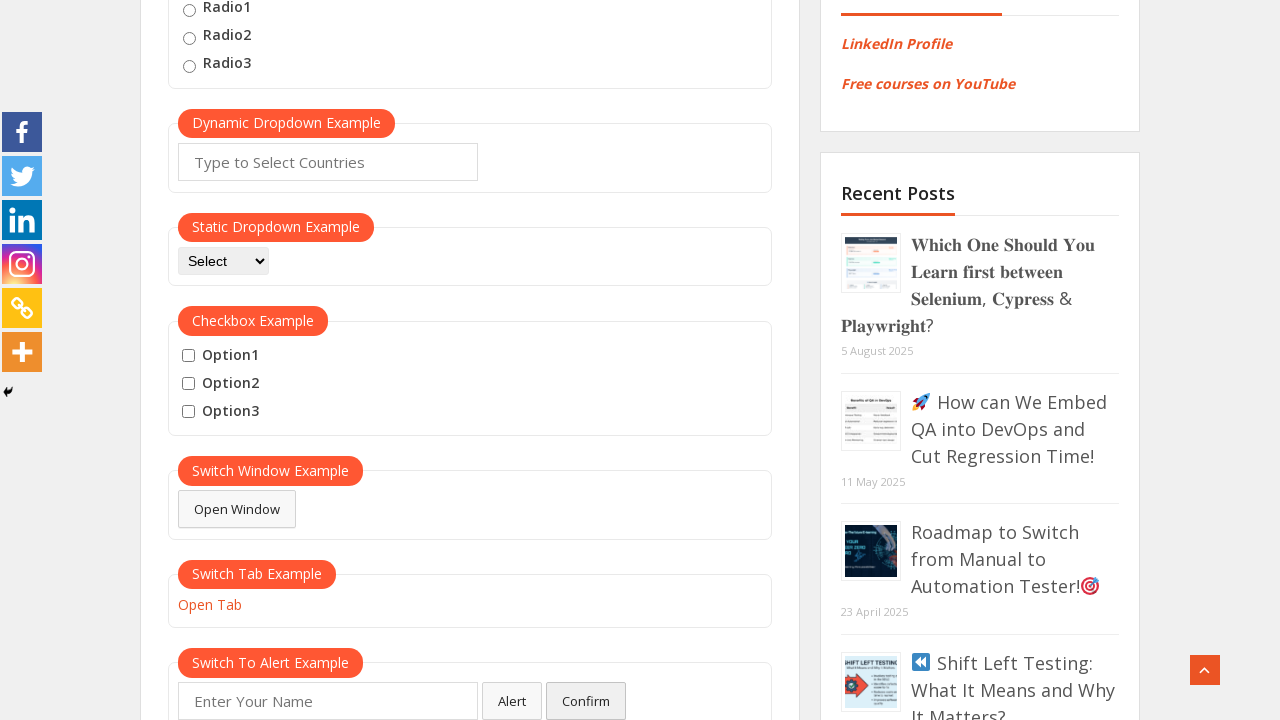